Tests Python.org search functionality by entering "pycon" in the search box and submitting the search form

Starting URL: http://www.python.org

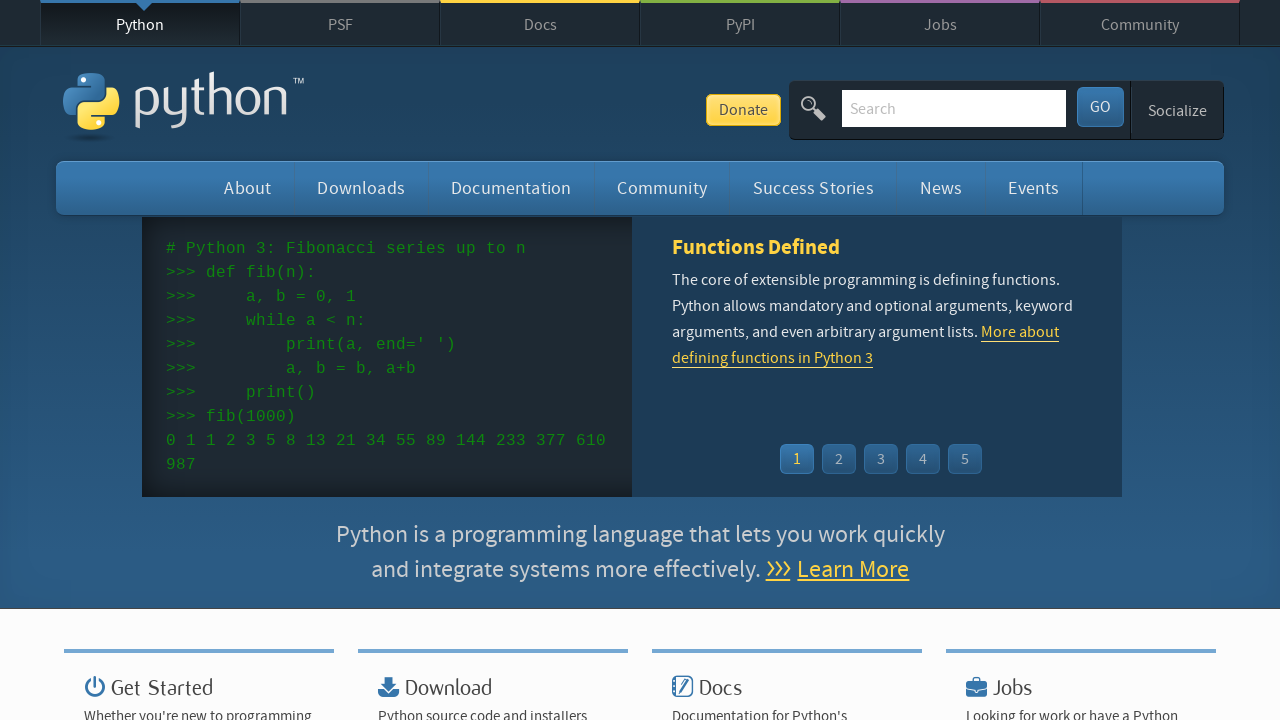

Filled search box with 'pycon' on input[name='q']
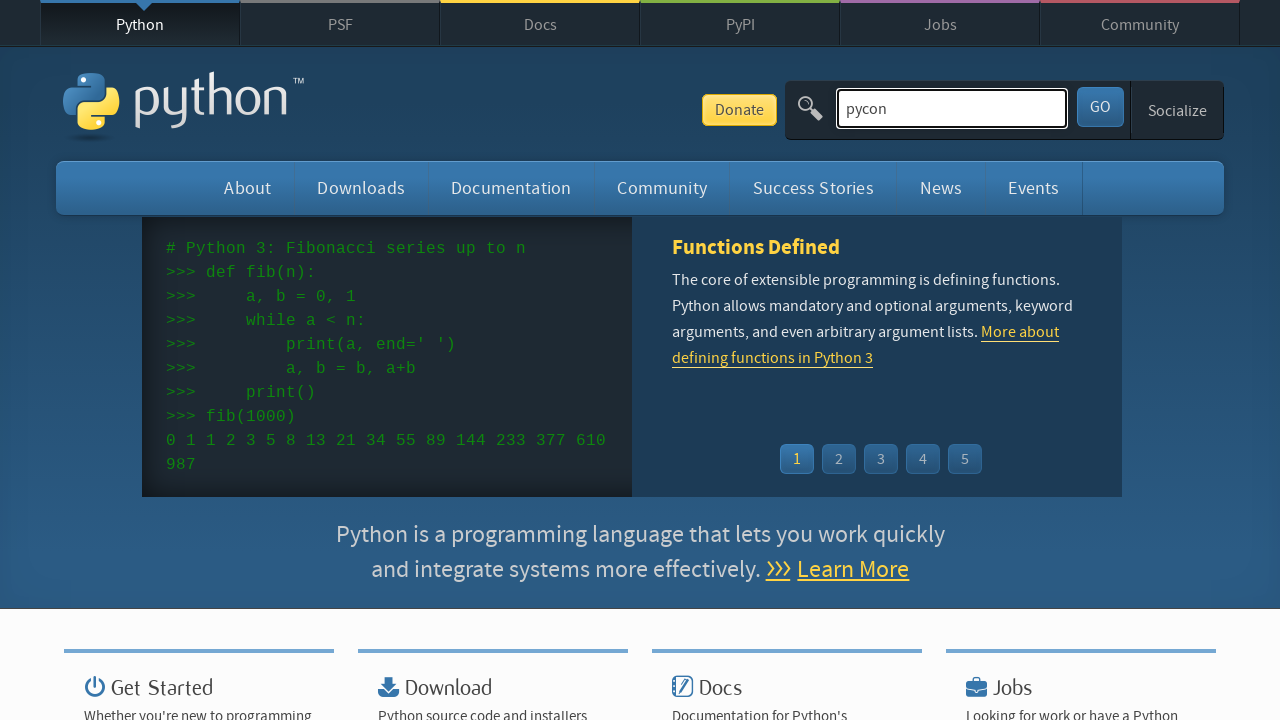

Pressed Enter to submit search form on input[name='q']
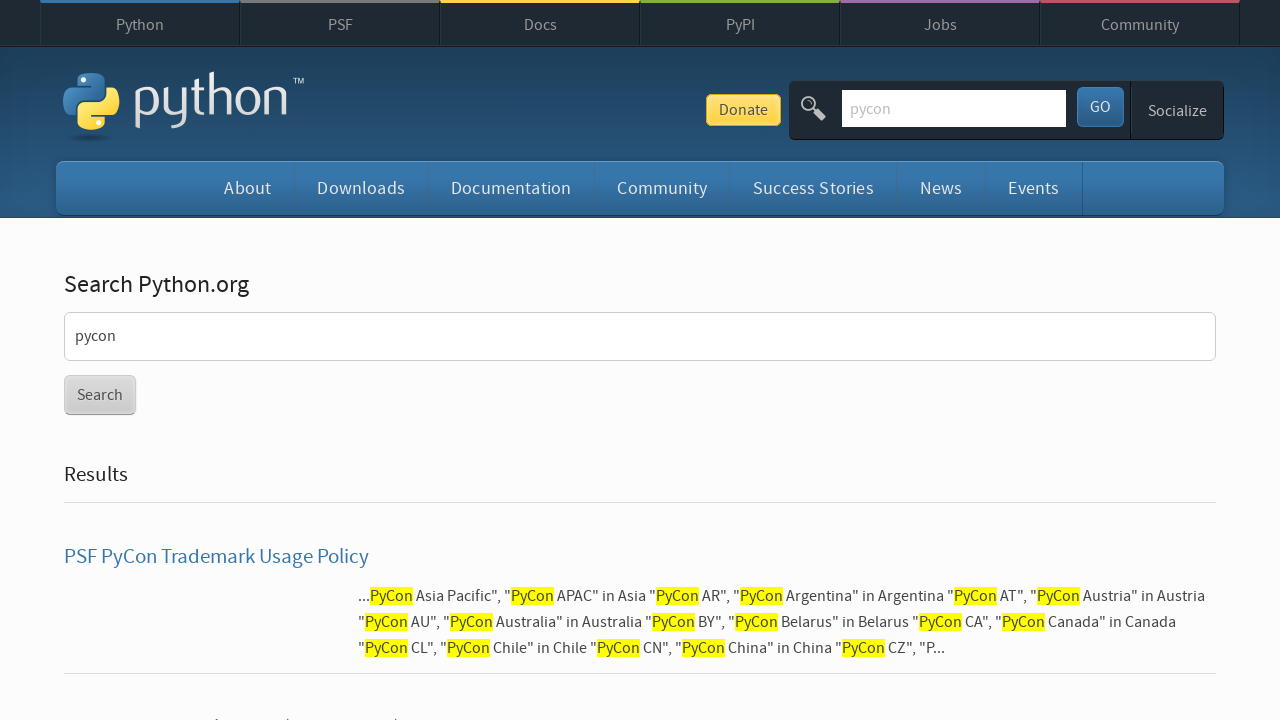

Search results page loaded successfully
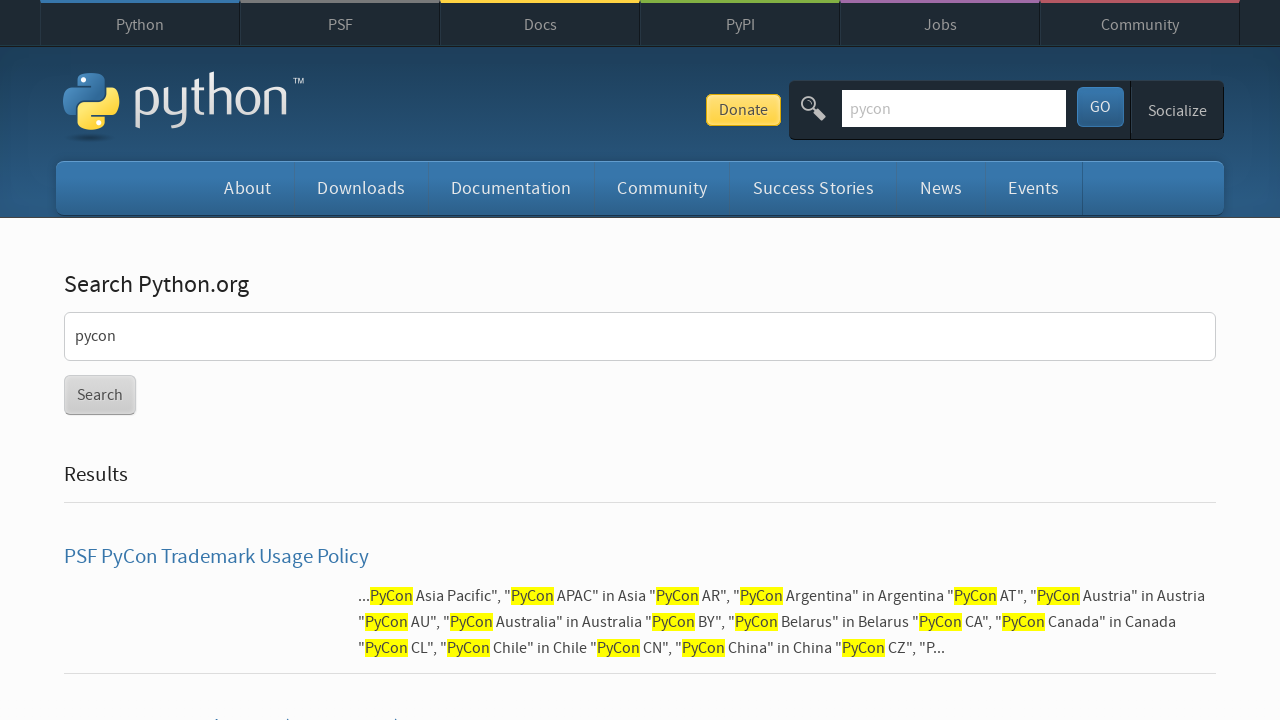

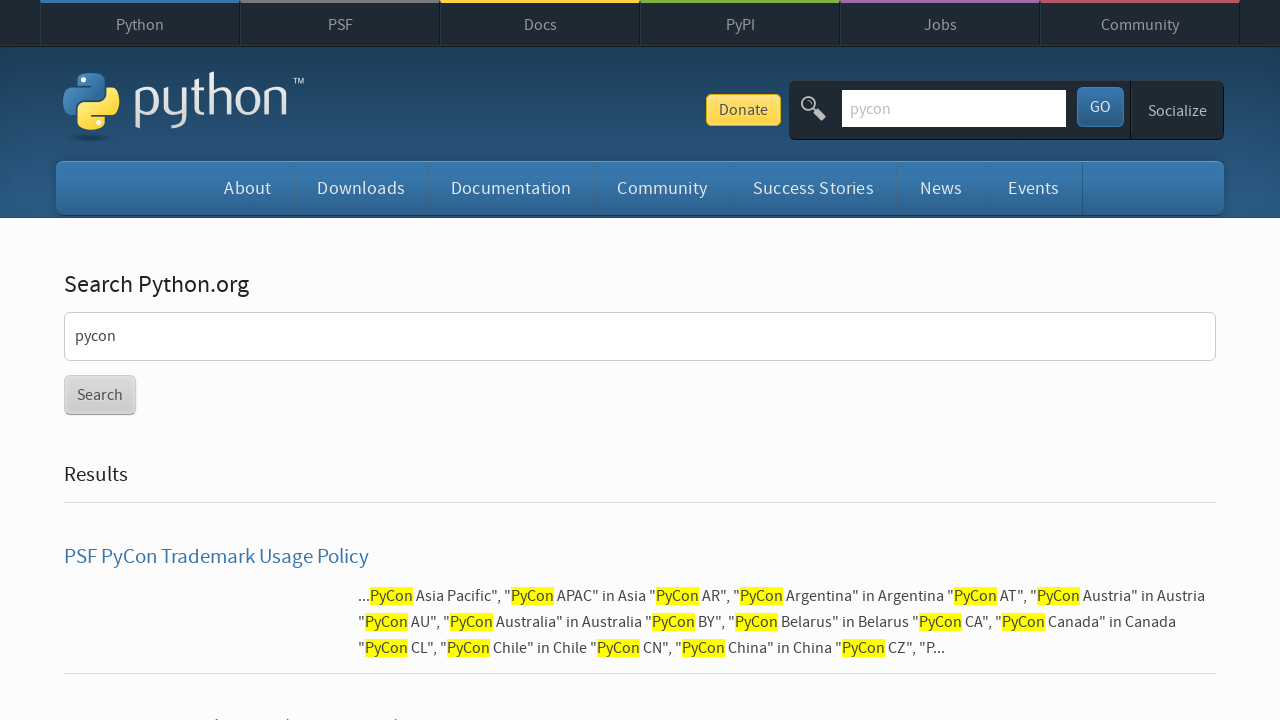